Navigates to an e-commerce demo site and verifies that product listings with names and prices are displayed on the main page

Starting URL: https://www.demoblaze.com/

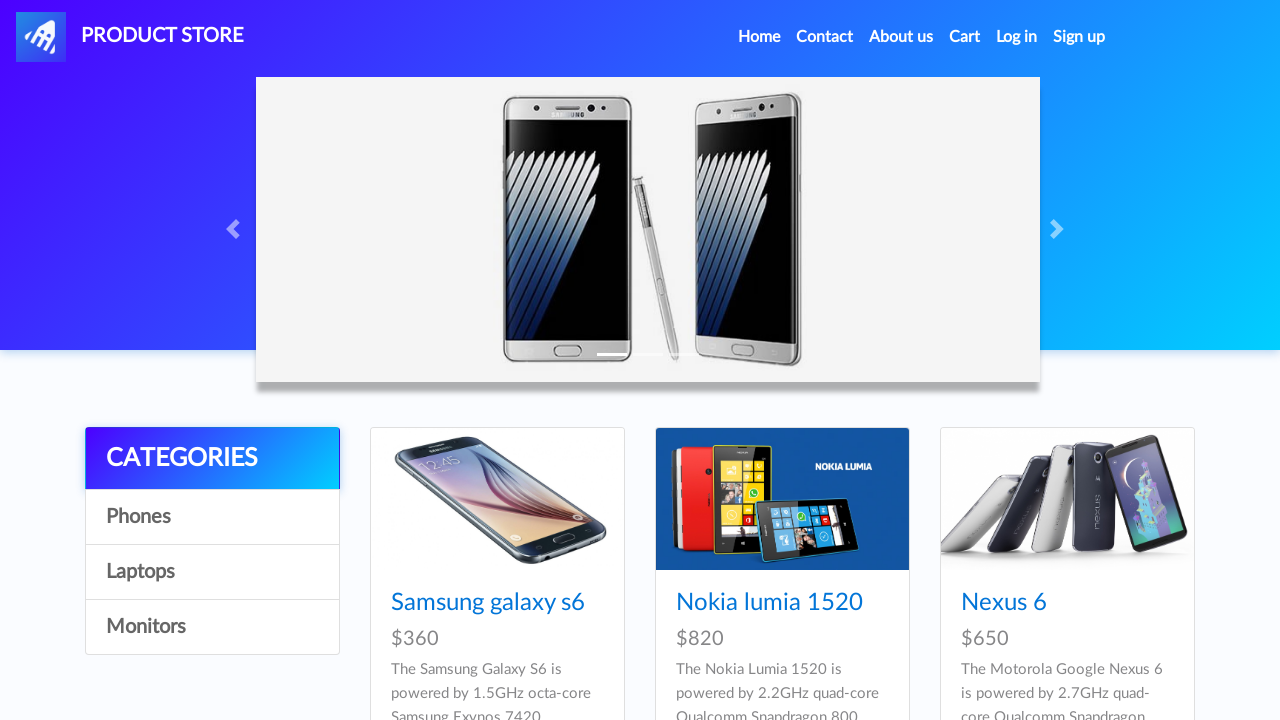

Waited for product cards to load on the page
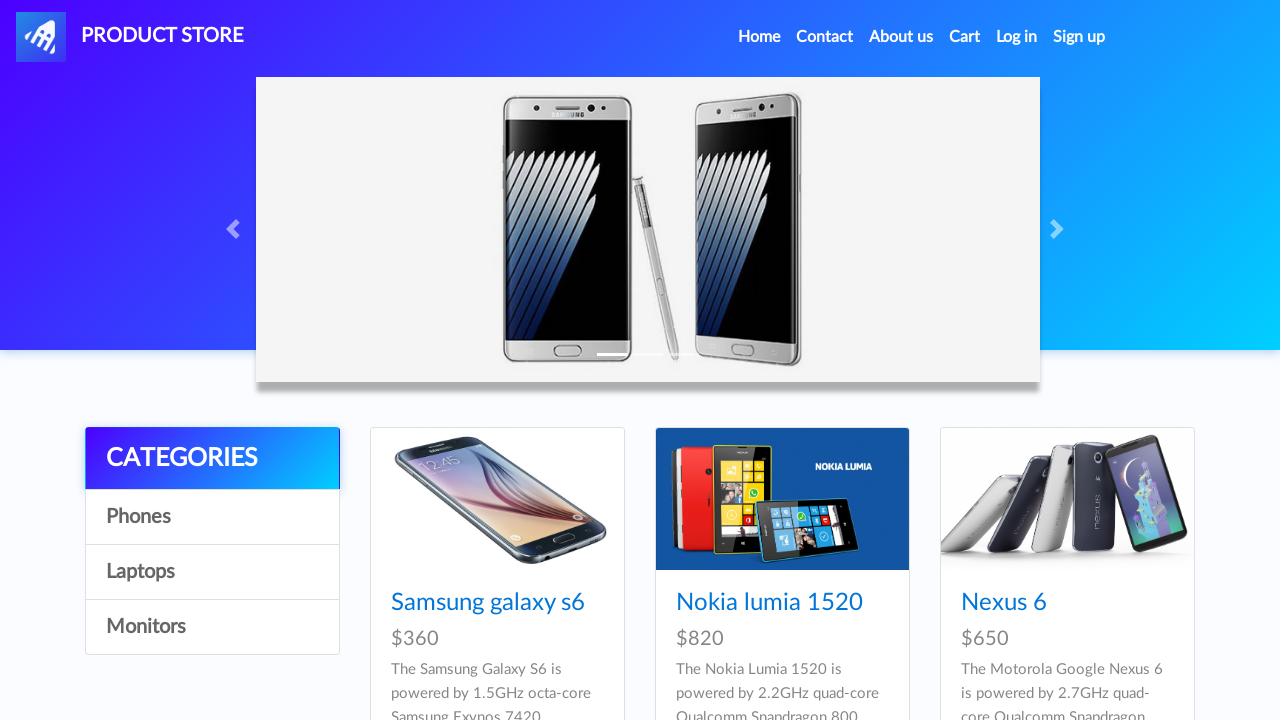

Retrieved all product card elements from the page
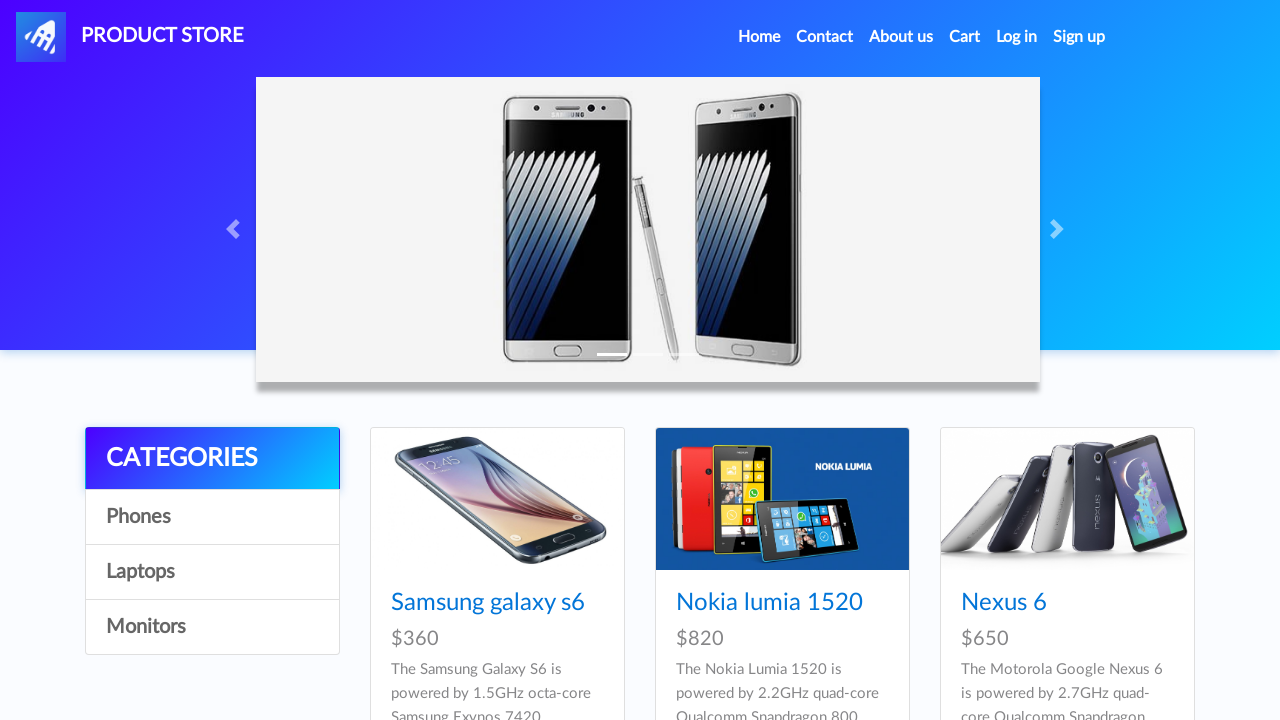

Verified that at least one product is displayed on the page
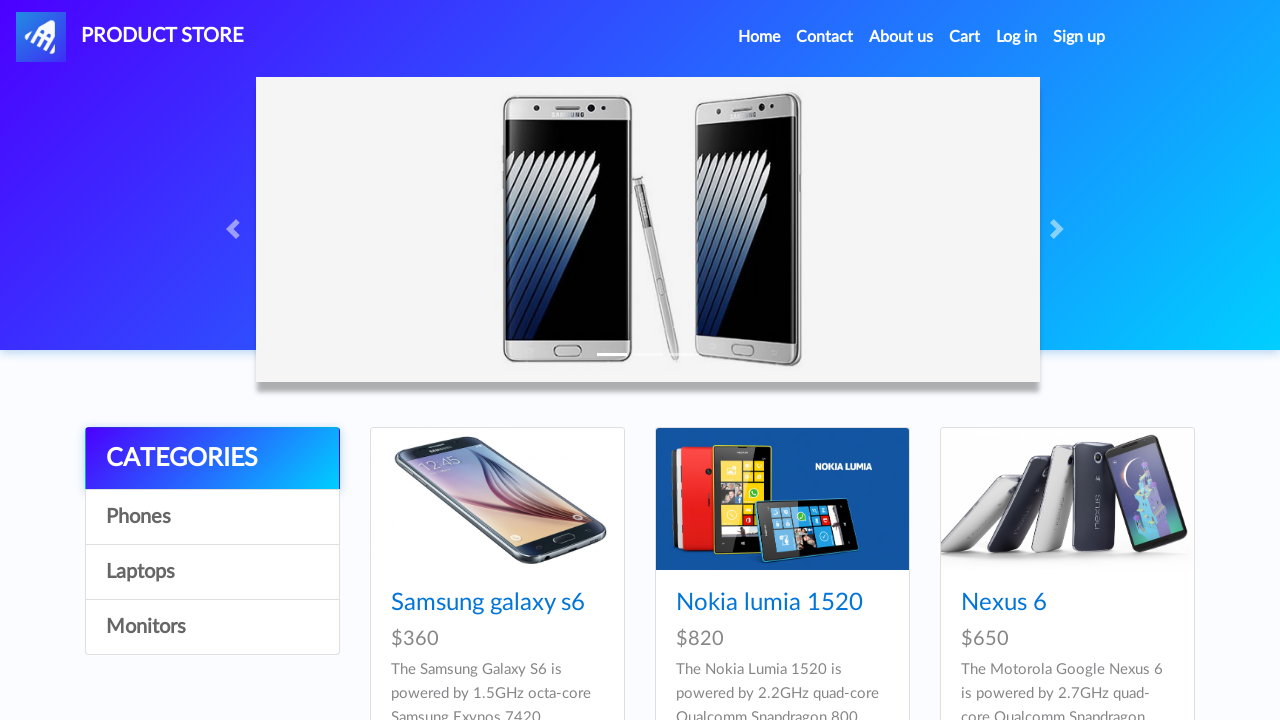

Verified product name element exists for product 1
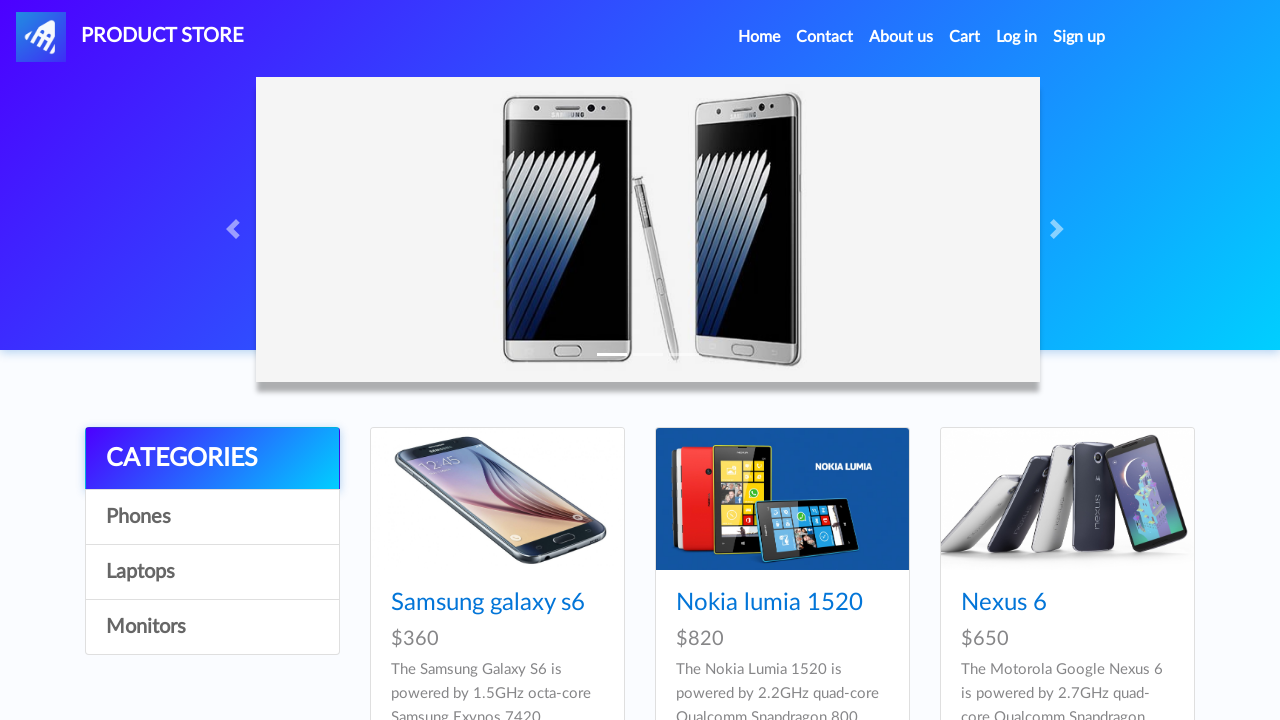

Verified price element exists for product 1
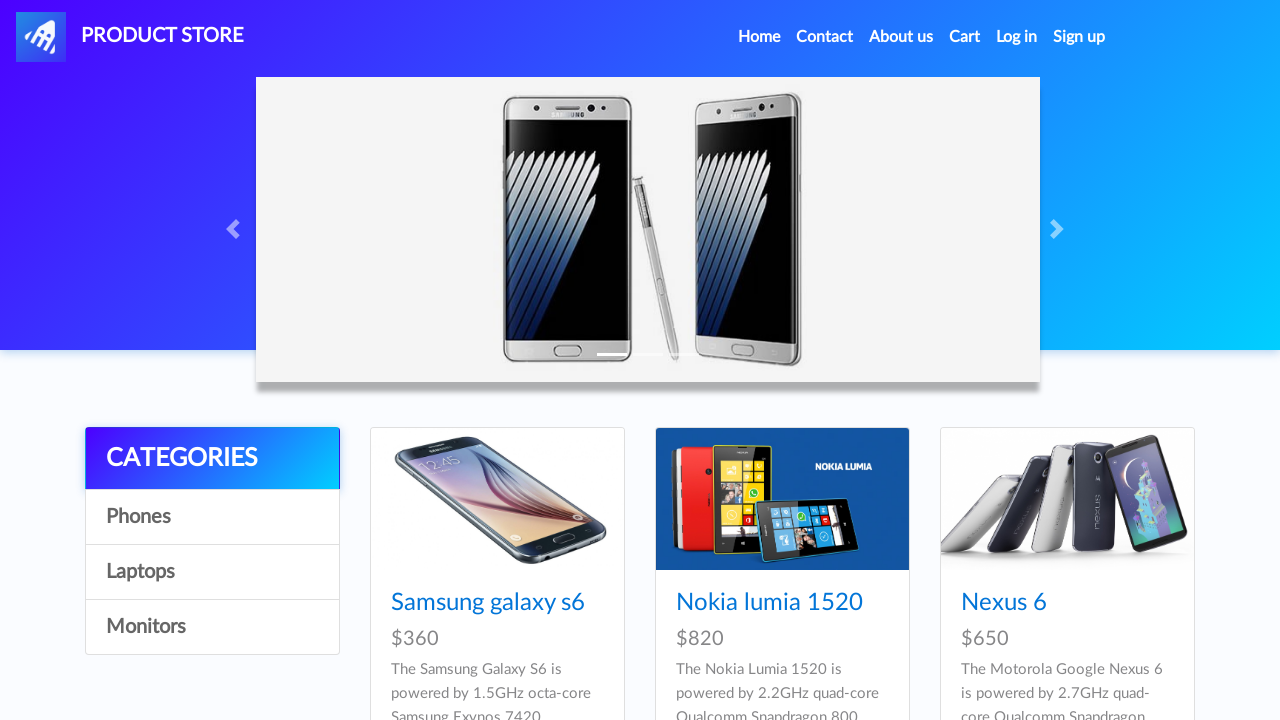

Verified product name element exists for product 2
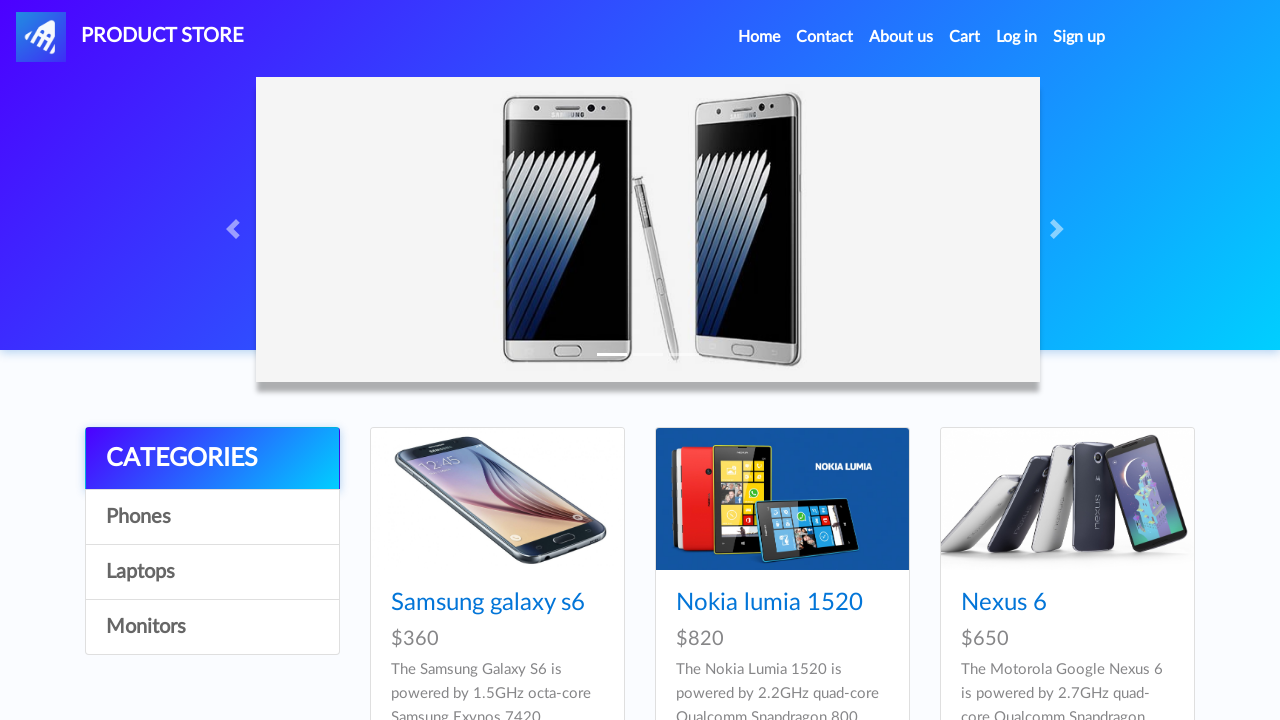

Verified price element exists for product 2
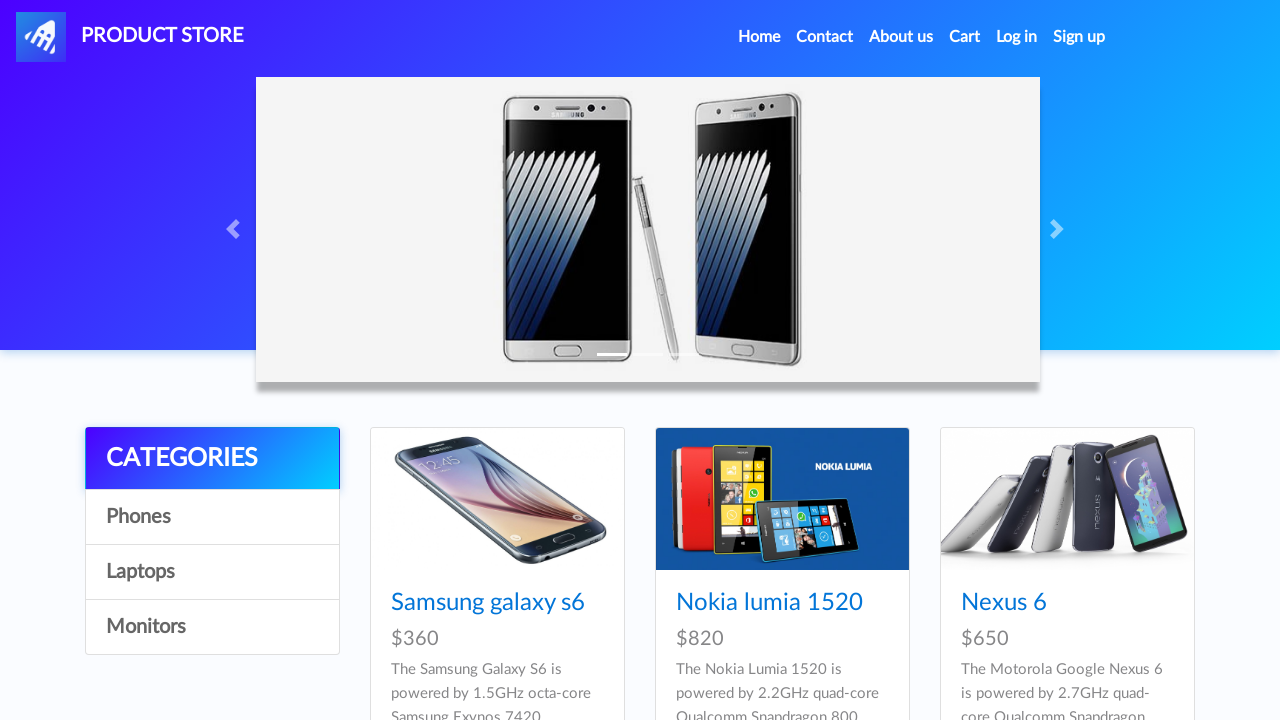

Verified product name element exists for product 3
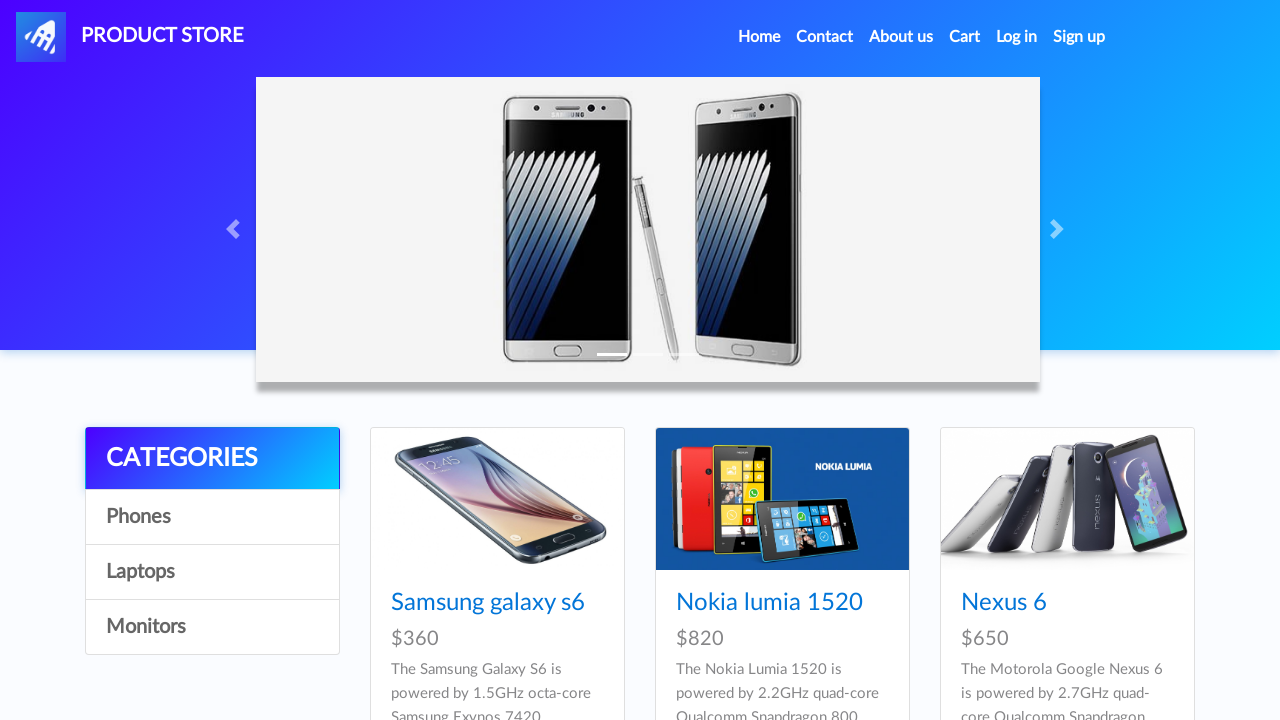

Verified price element exists for product 3
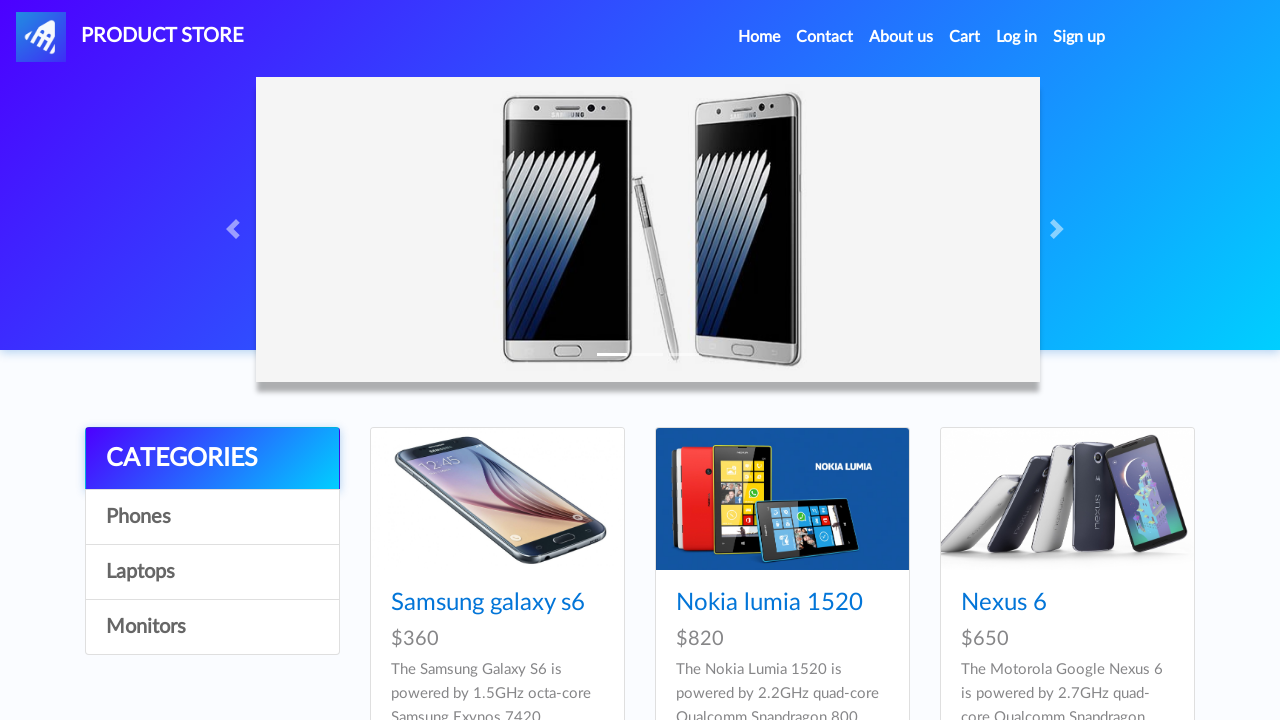

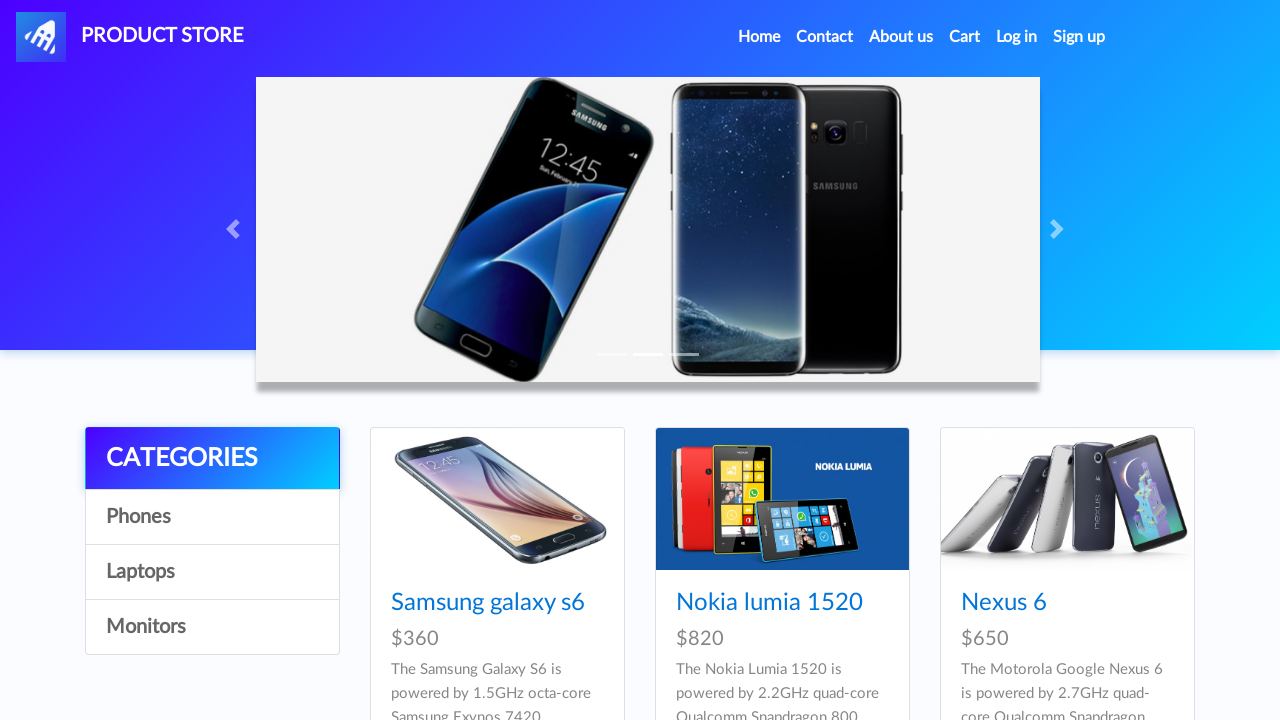